Tests a triangle puzzle page by clicking the "I give up" button and verifying that an answers link and a "hide answers" button appear on the page.

Starting URL: https://playground.learnqa.ru/puzzle/triangle

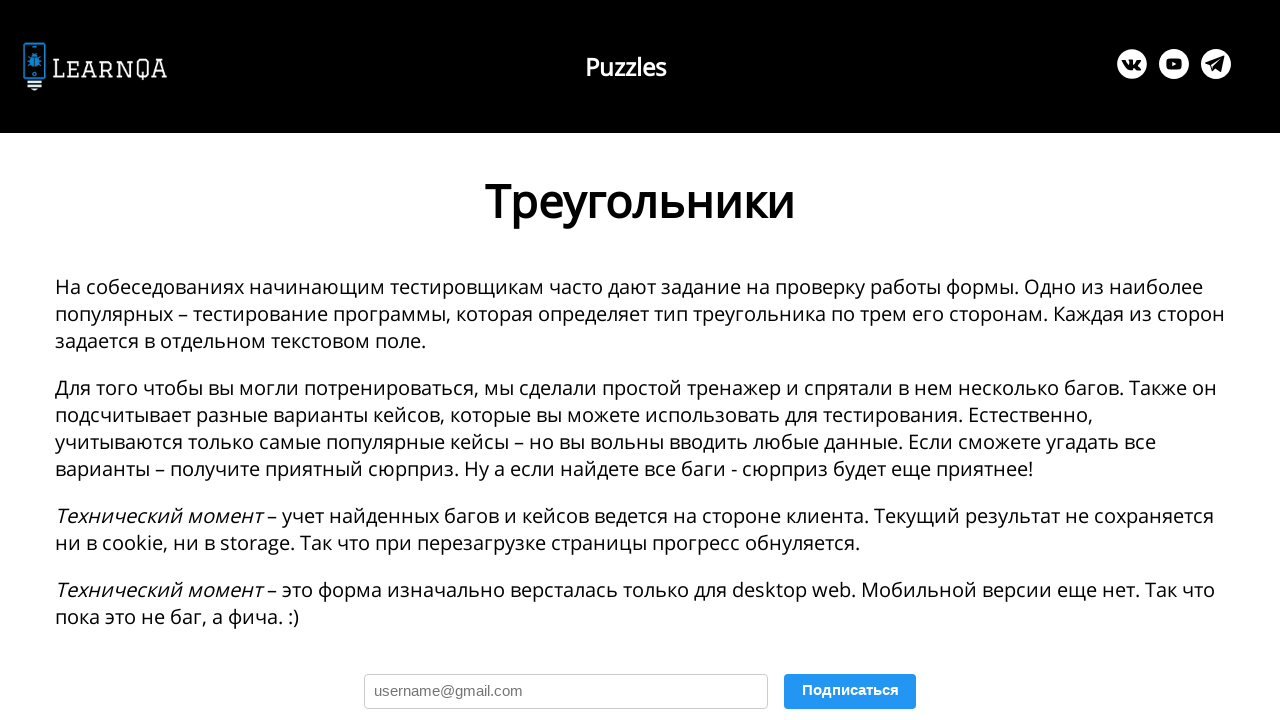

Clicked the 'I give up' button at (343, 360) on xpath=//button[contains(text(), 'Я сдаюсь')]
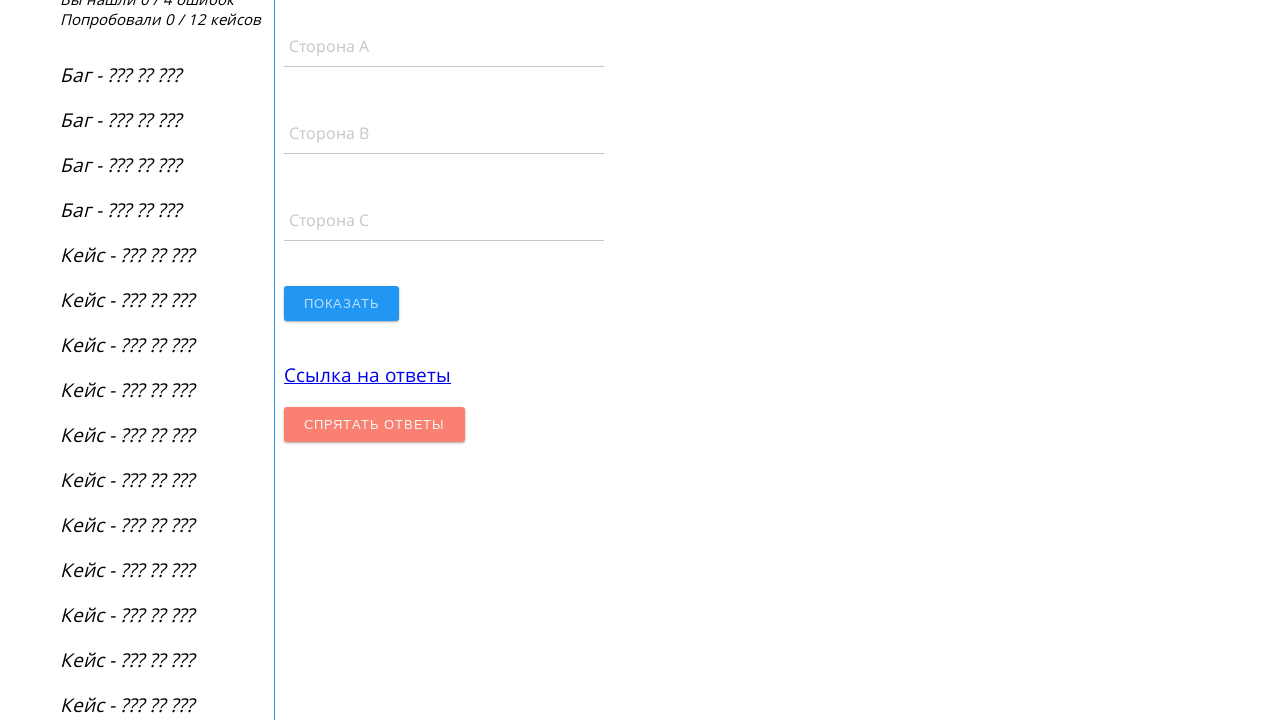

Answers link became visible
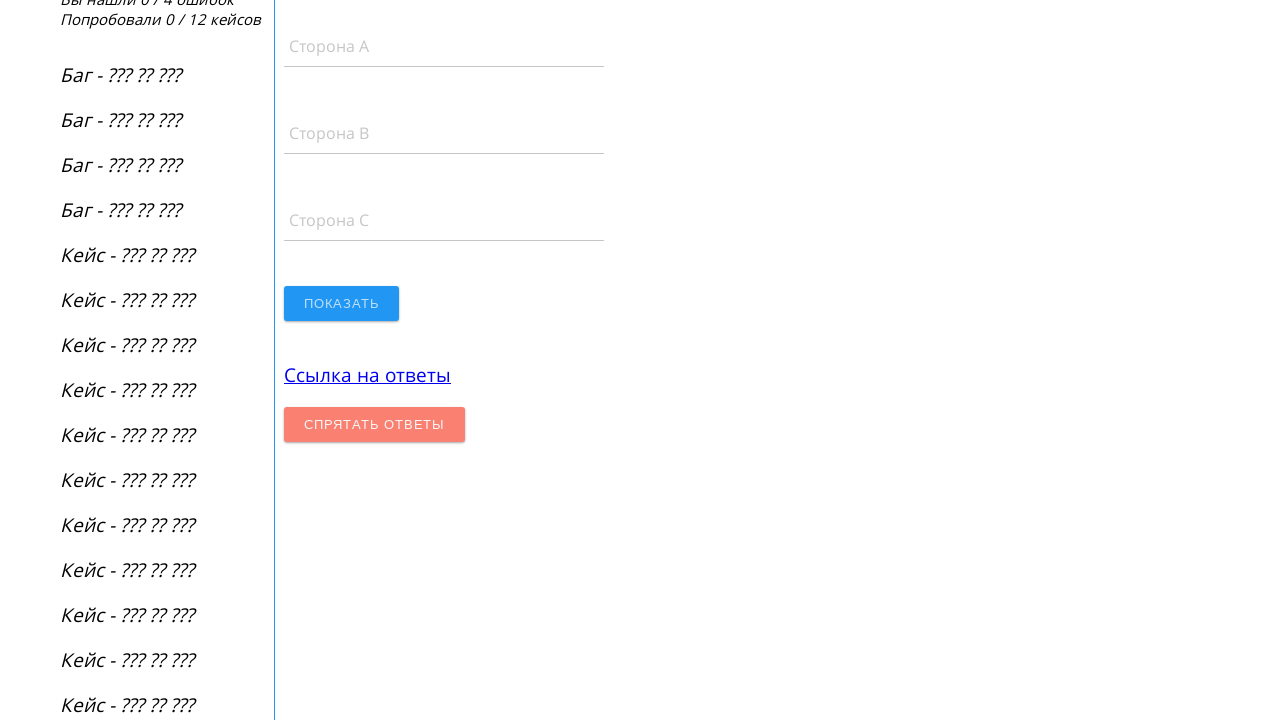

Verified answers link is visible
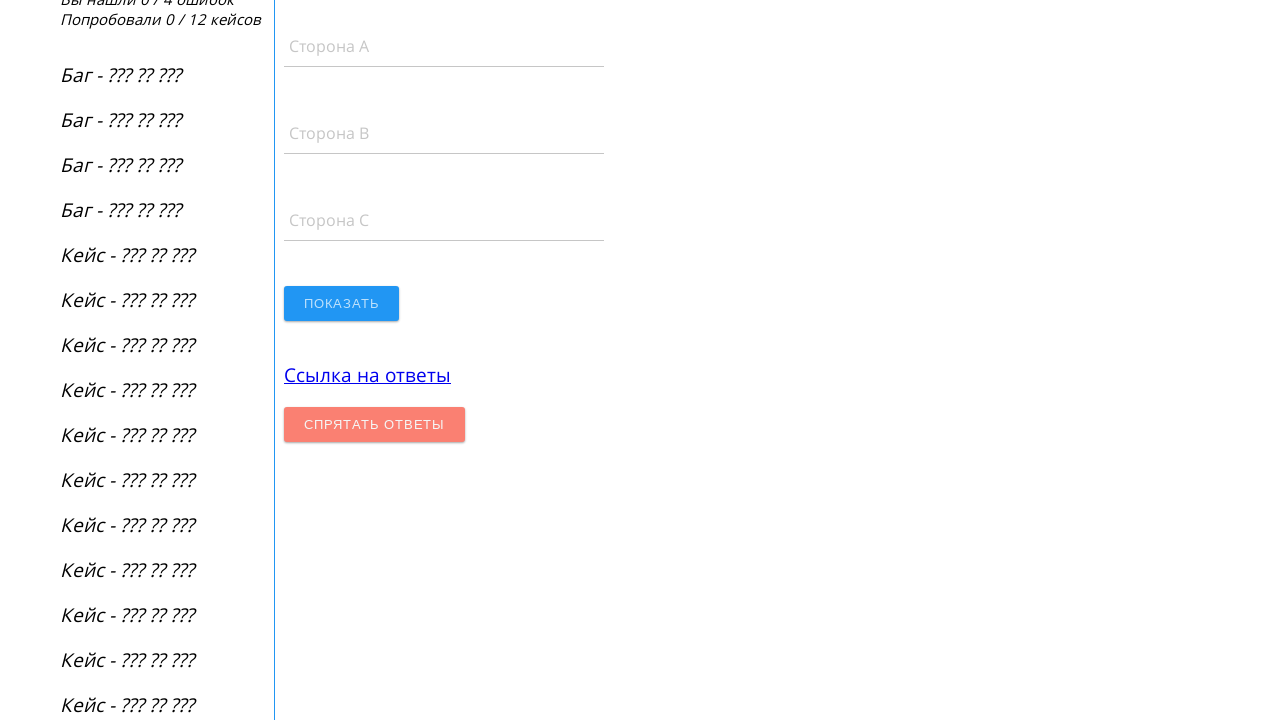

Verified 'Hide answers' button is visible
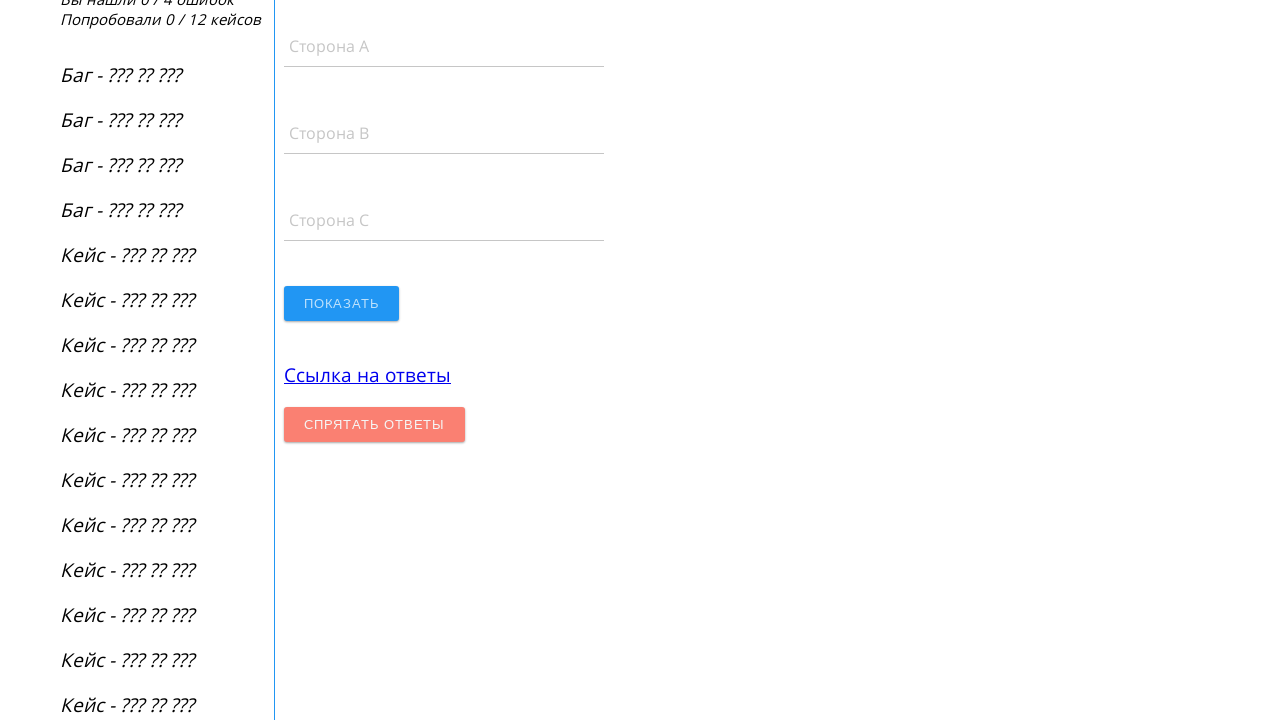

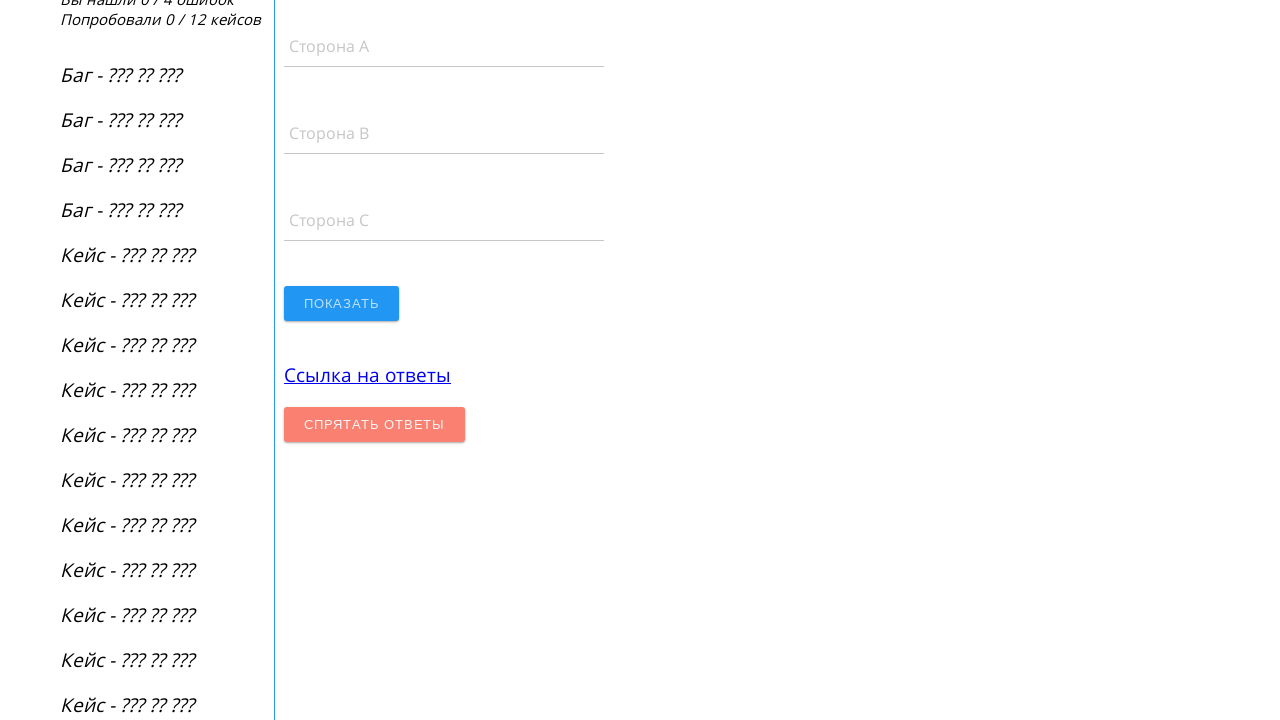